Tests a text box form by filling in full name, email, current address, and permanent address fields, then submitting and verifying the displayed results.

Starting URL: https://demoqa.com/text-box

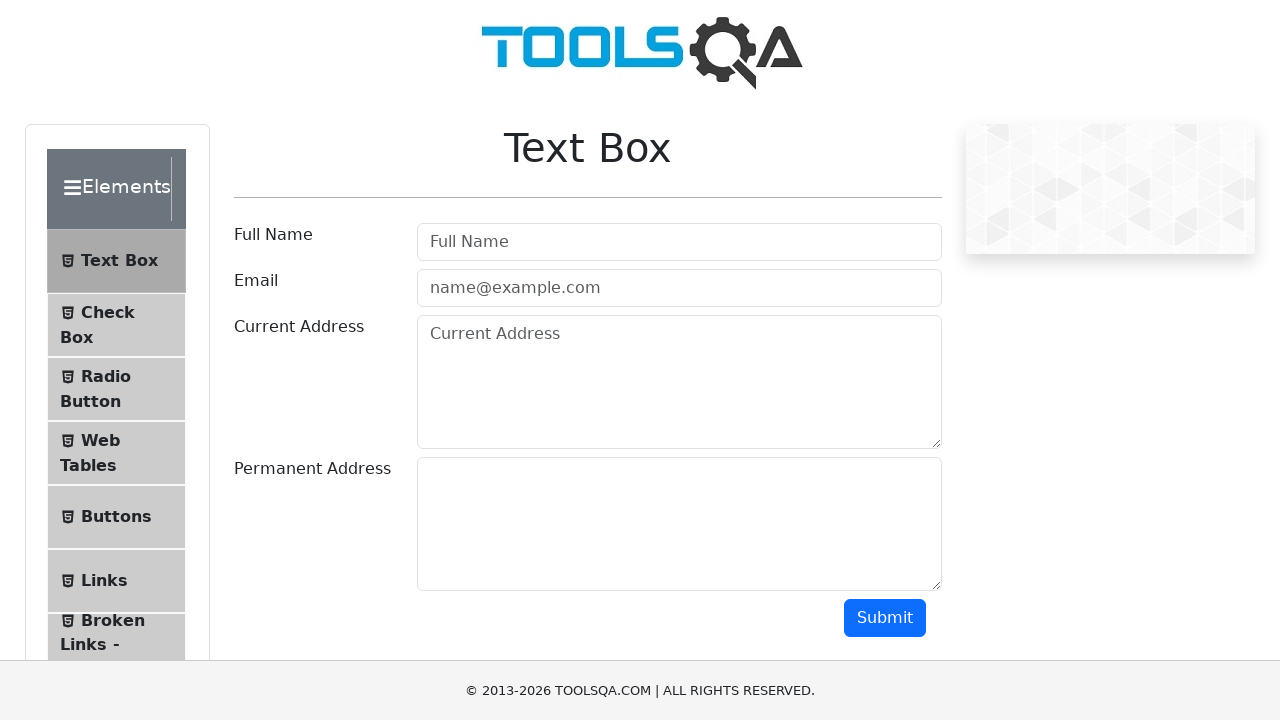

Waited for full name field to become visible
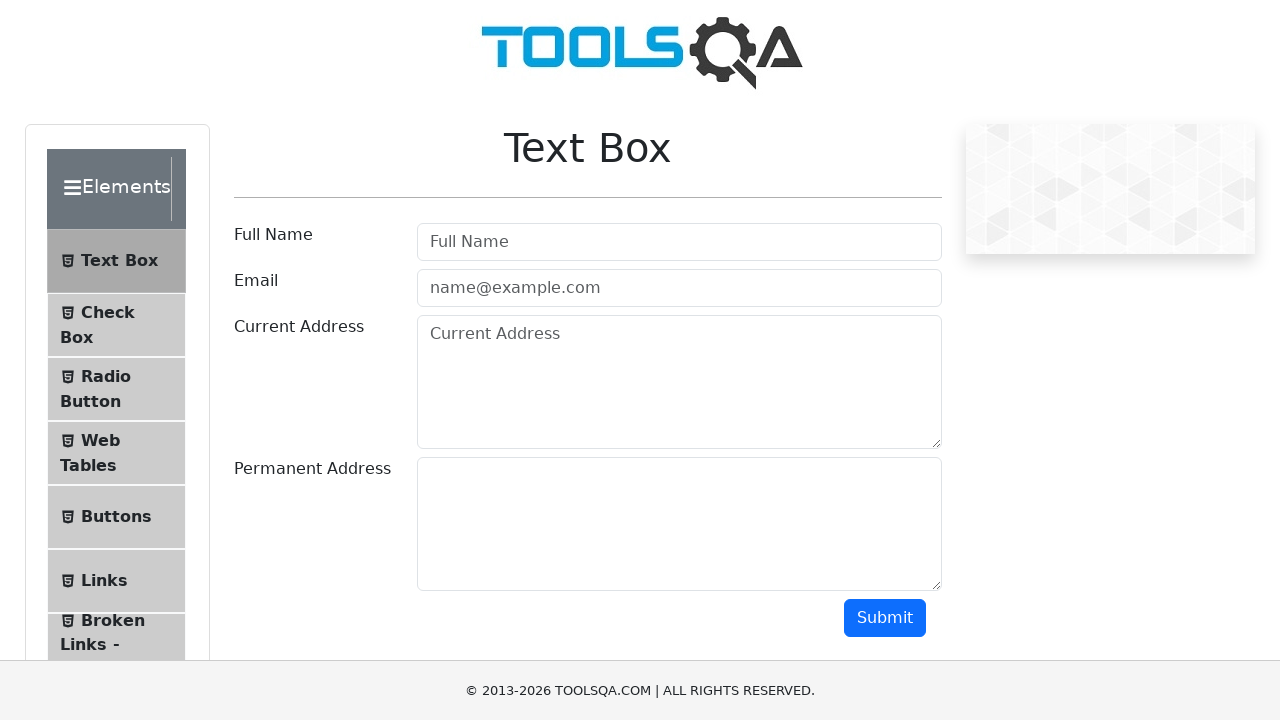

Filled full name field with 'Test Deneme' on #userName
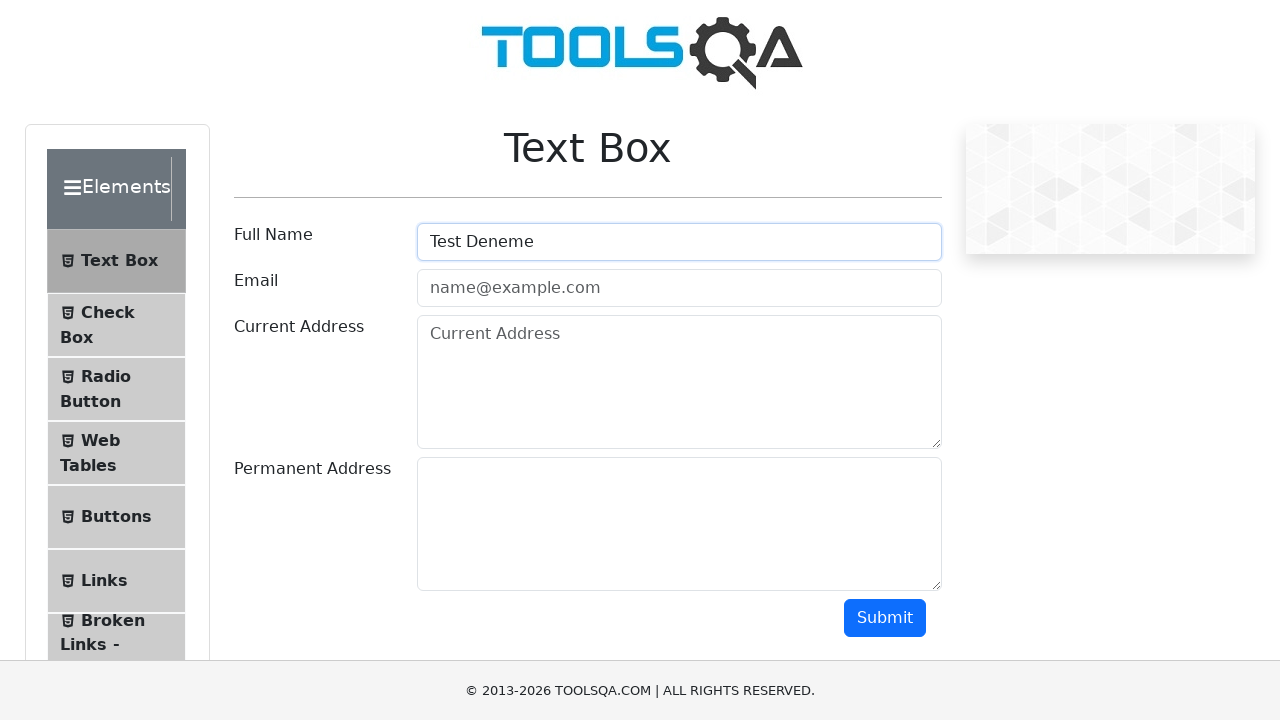

Scrolled down 100px to view more fields
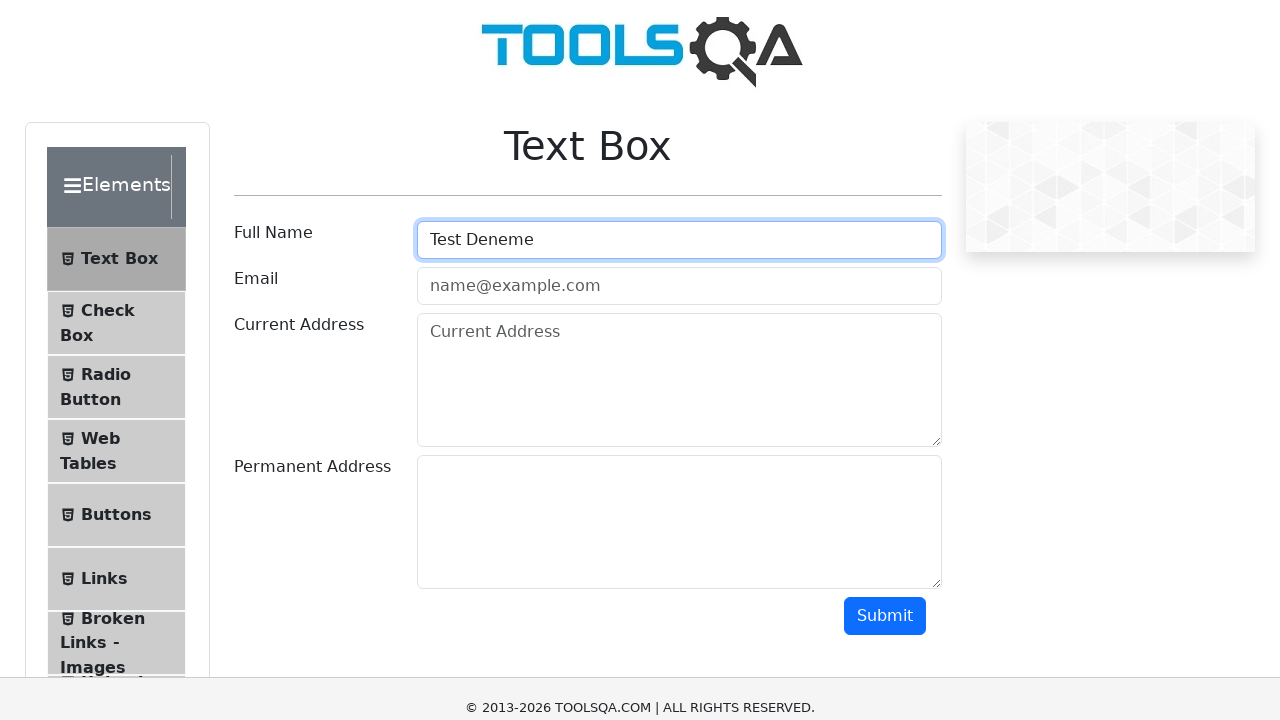

Filled email field with 'test@deneme.com' on #userEmail
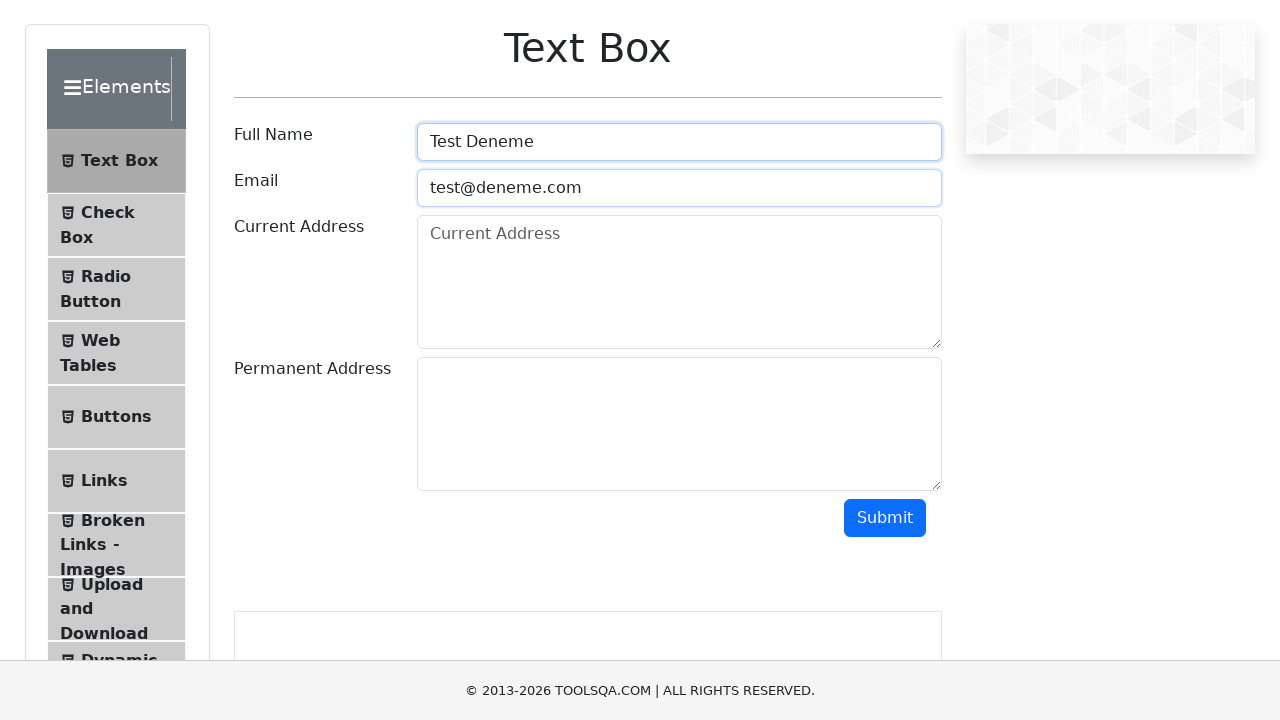

Filled current address field with 'Test Mahallesi, Deneme Caddesi' on #currentAddress
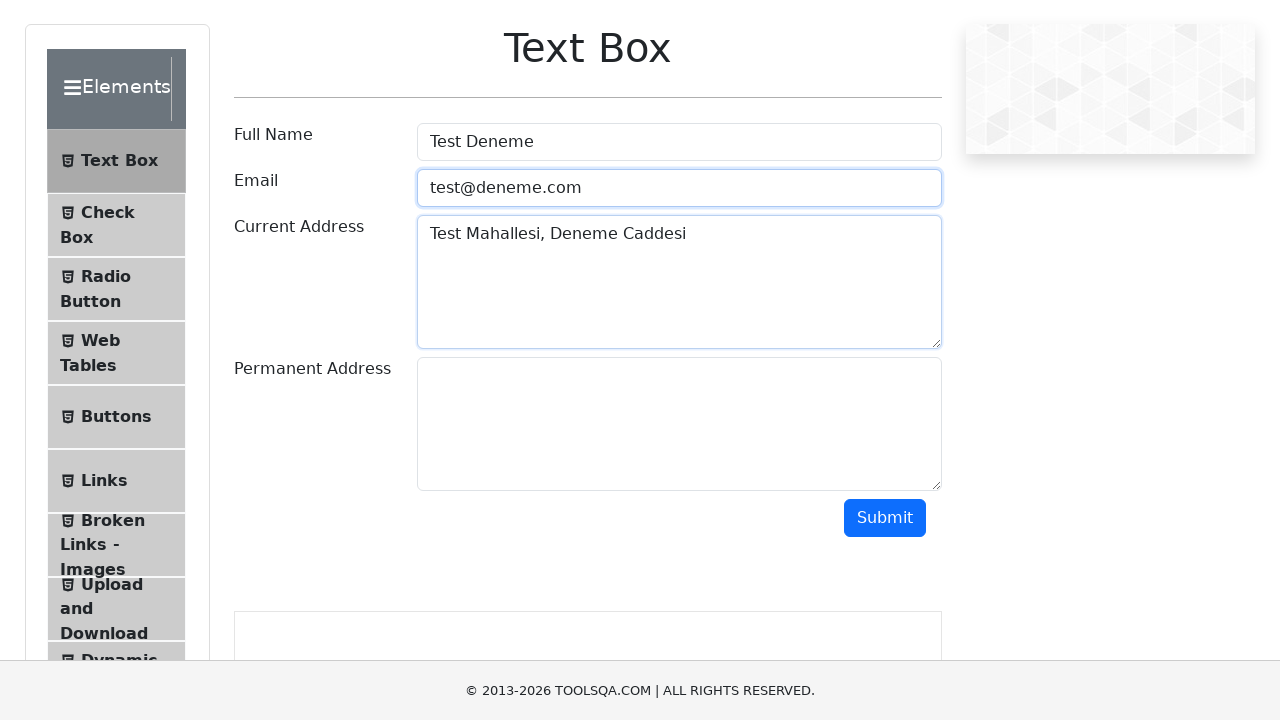

Filled permanent address field with 'Permanent Test' on #permanentAddress
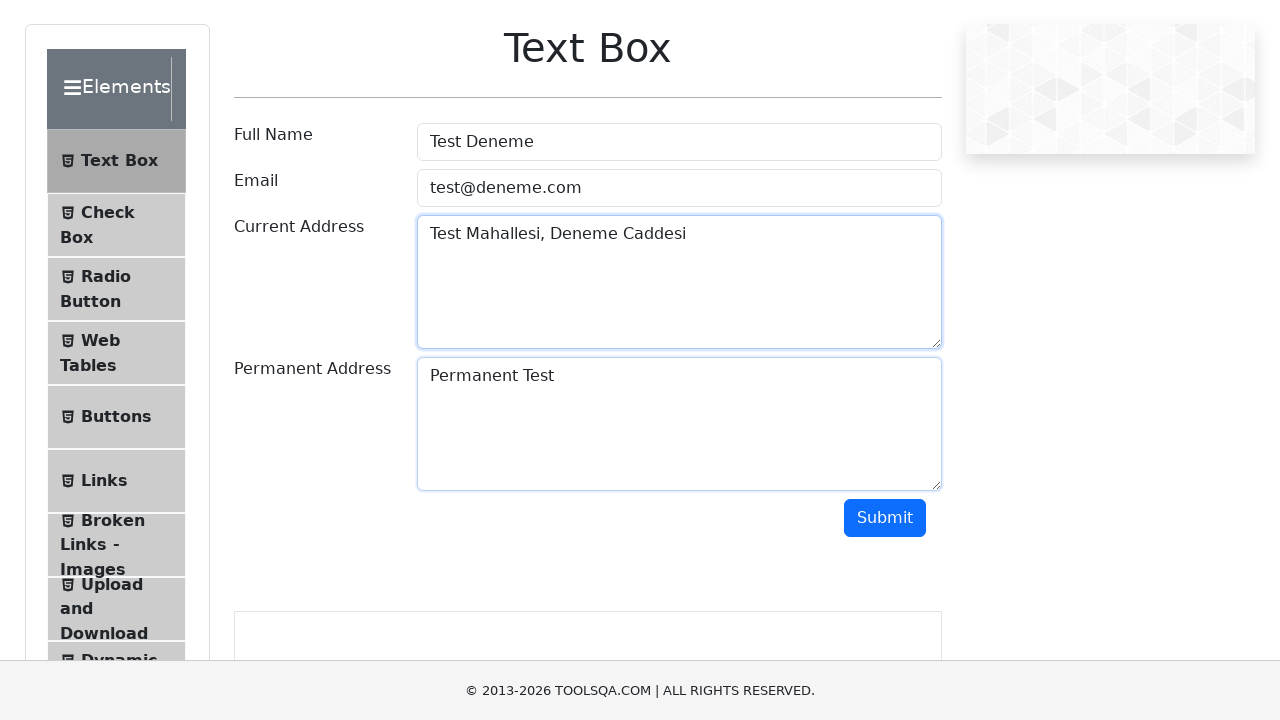

Scrolled down 400px to view submit button
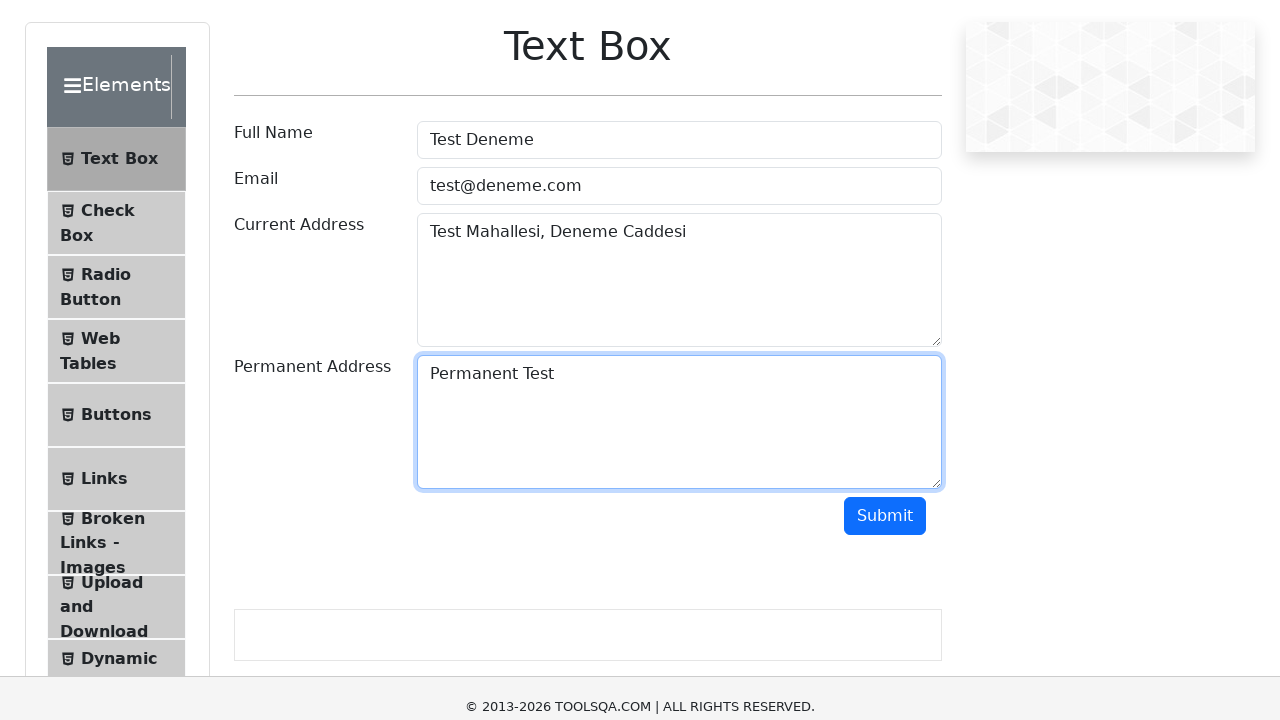

Waited for submit button to become visible
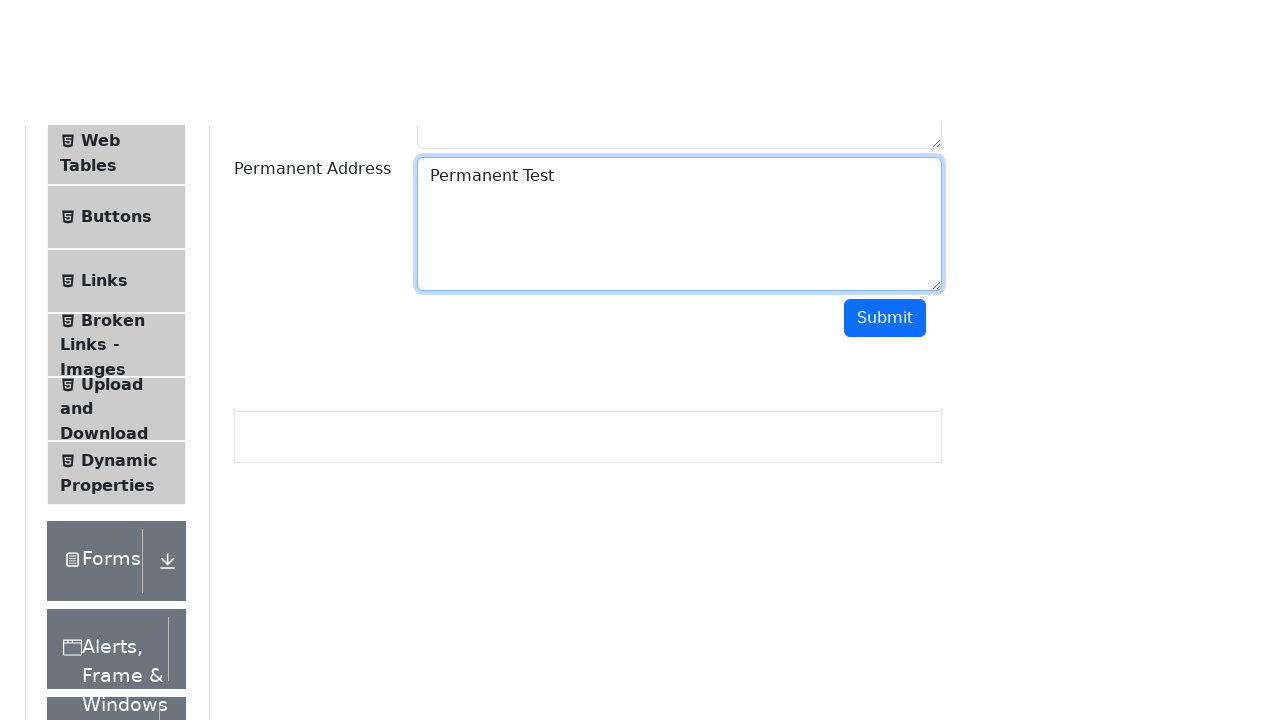

Clicked submit button to submit the form at (885, 118) on #submit
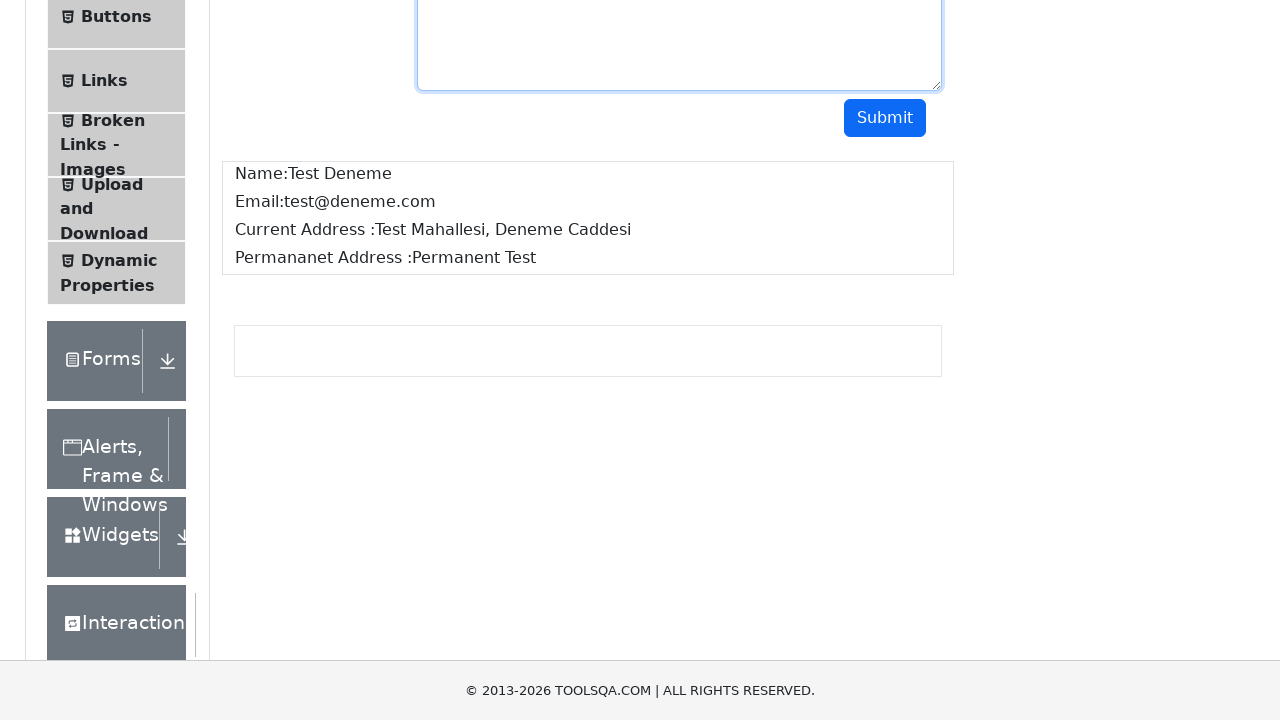

Waited for form submission results to appear
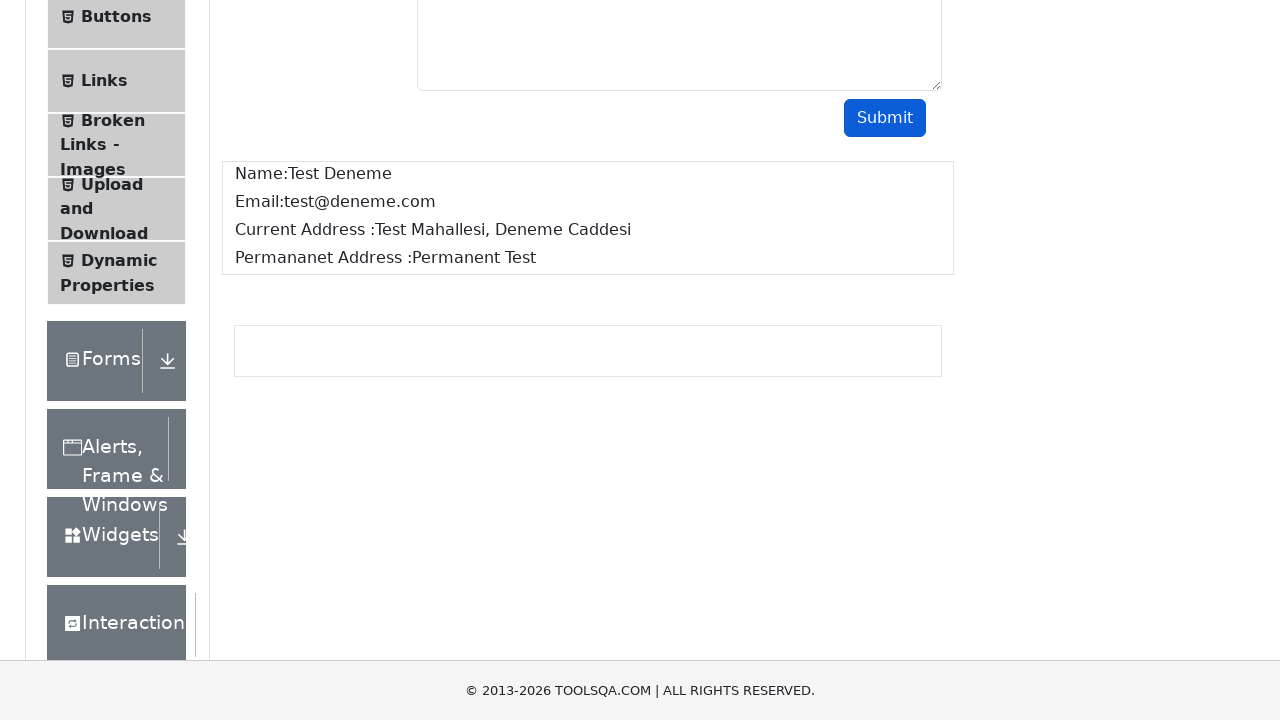

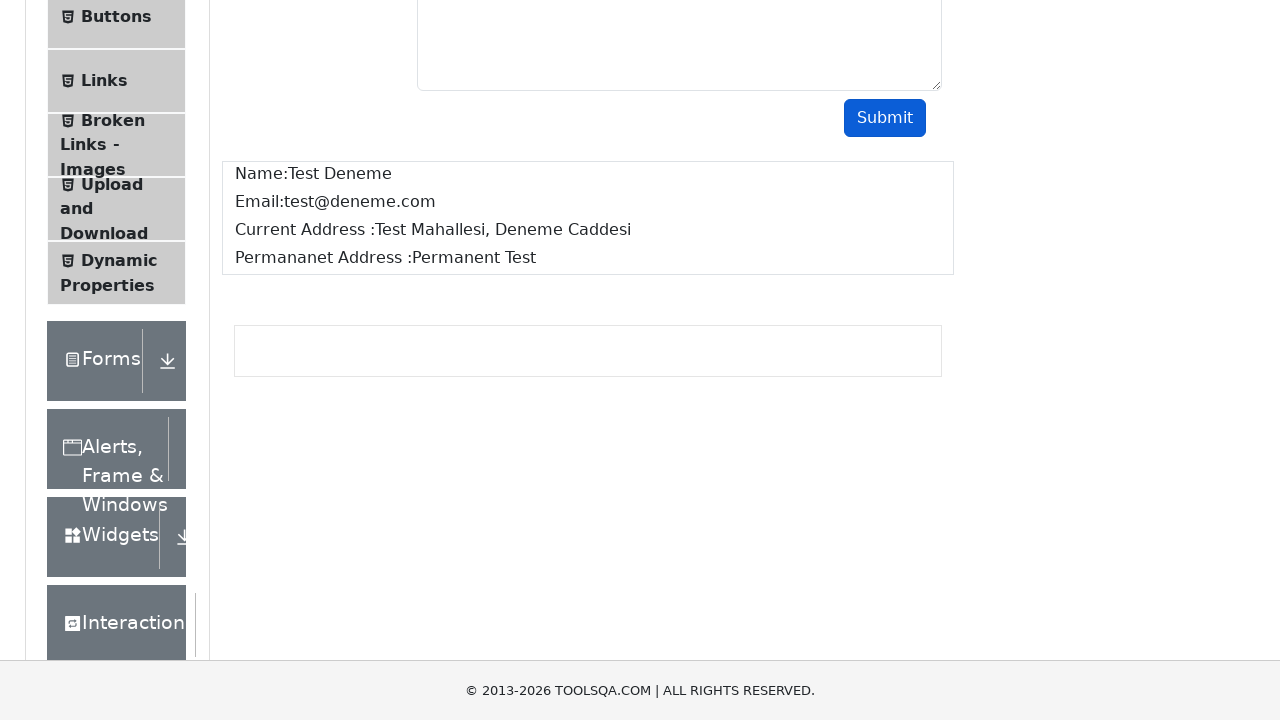